Tests bus travel search form by entering departure and arrival cities, setting a past date, and verifying form validation behavior

Starting URL: https://www.recorrido.cl/es

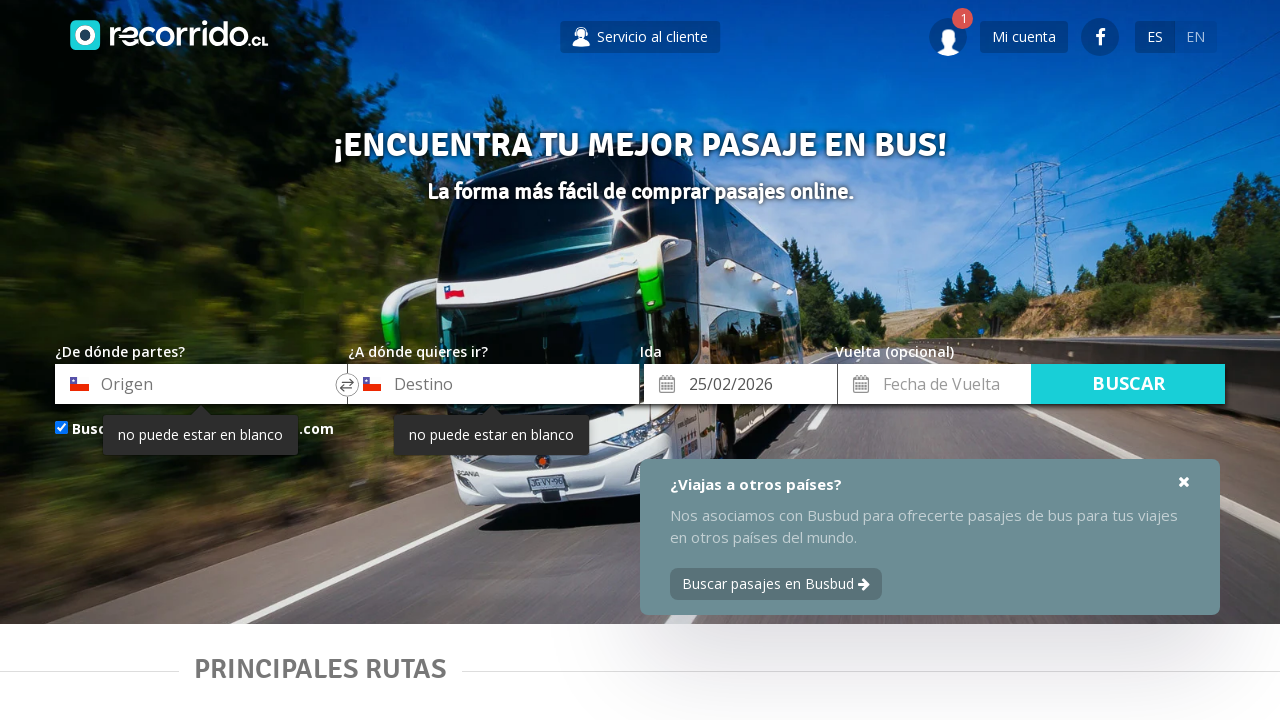

Cleared departure city field on #bus_travel_departure_city_id-selectized
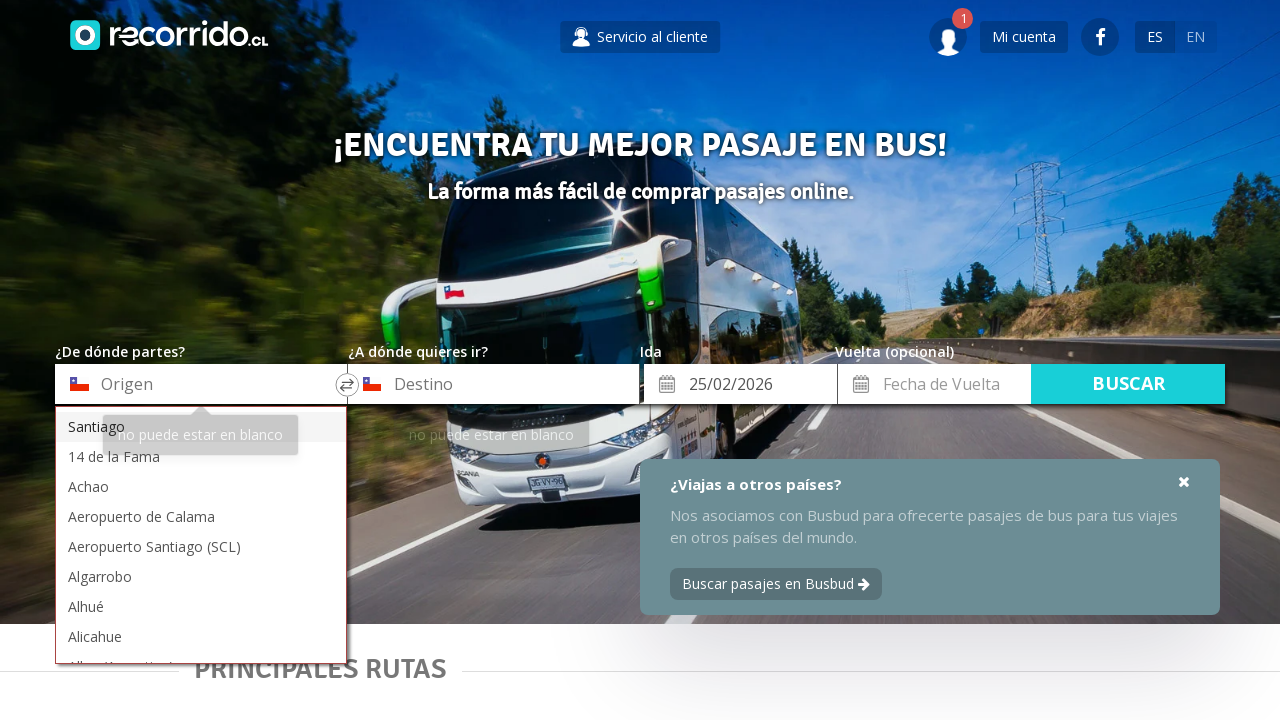

Filled departure city field with 'Santiago' on #bus_travel_departure_city_id-selectized
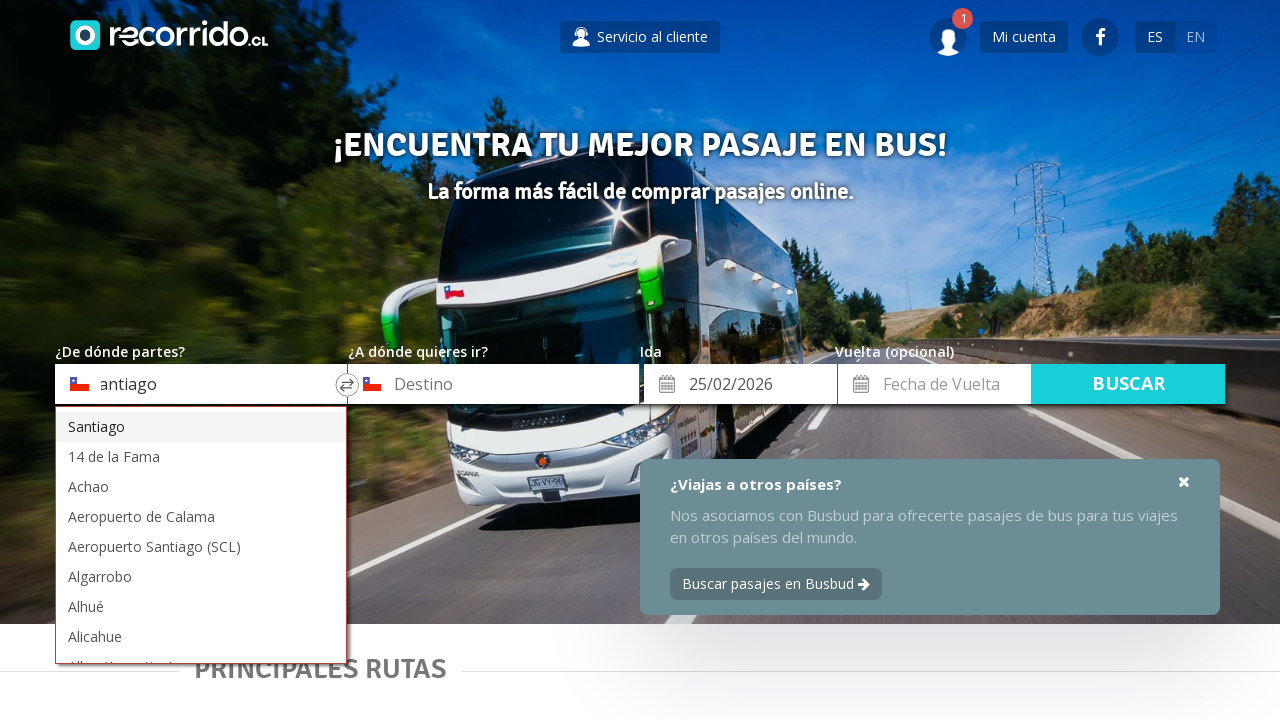

Pressed Enter to confirm departure city selection on #bus_travel_departure_city_id-selectized
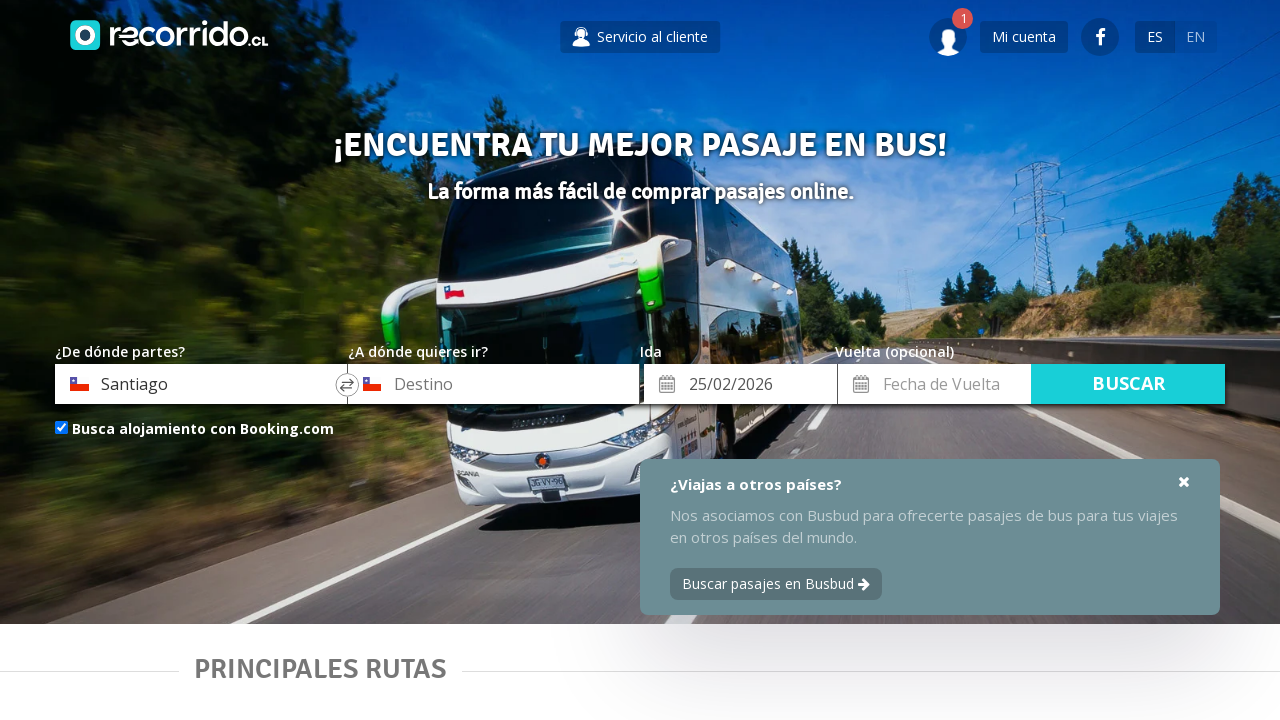

Cleared arrival city field on #bus_travel_destination_city_id-selectized
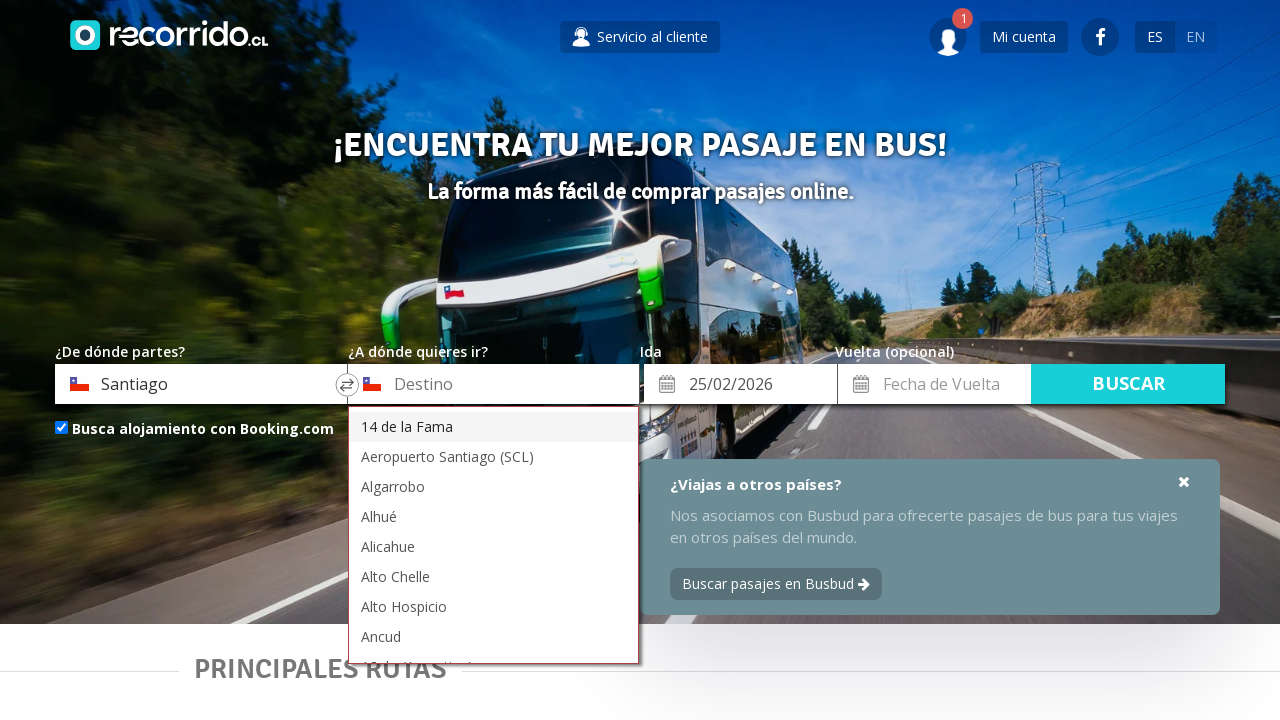

Filled arrival city field with 'La Serena' on #bus_travel_destination_city_id-selectized
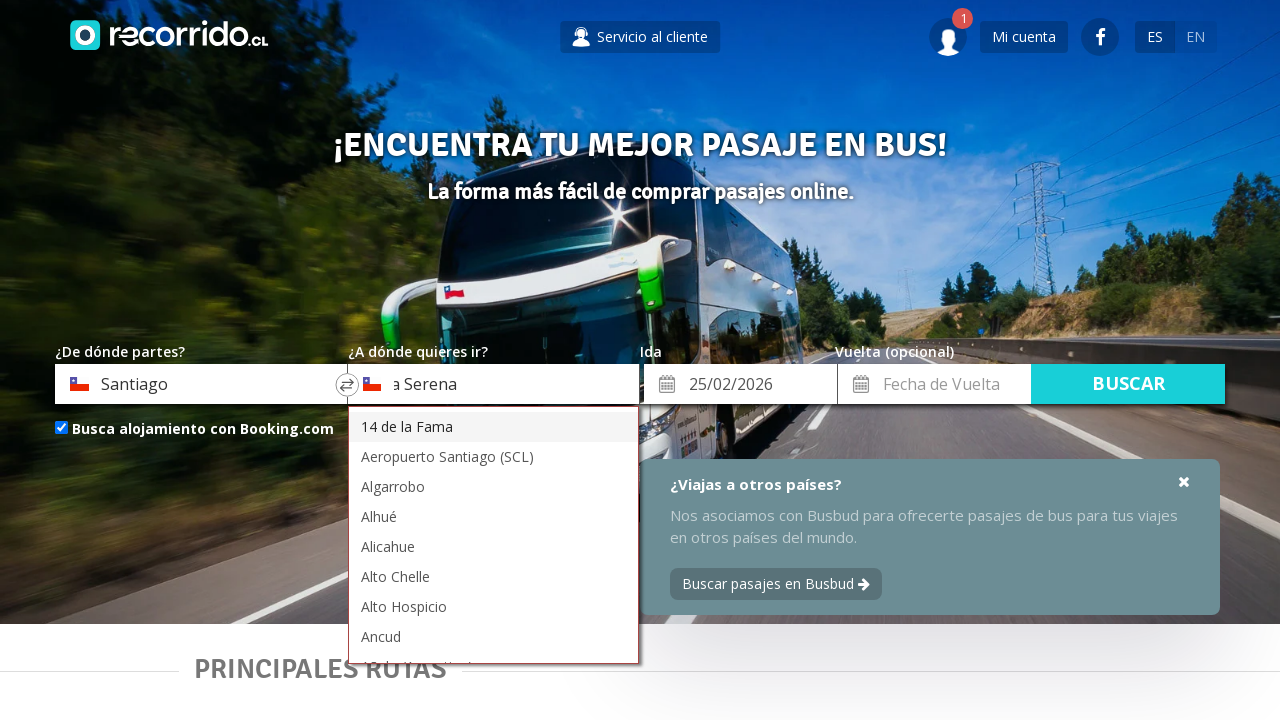

Waited for dropdown to load
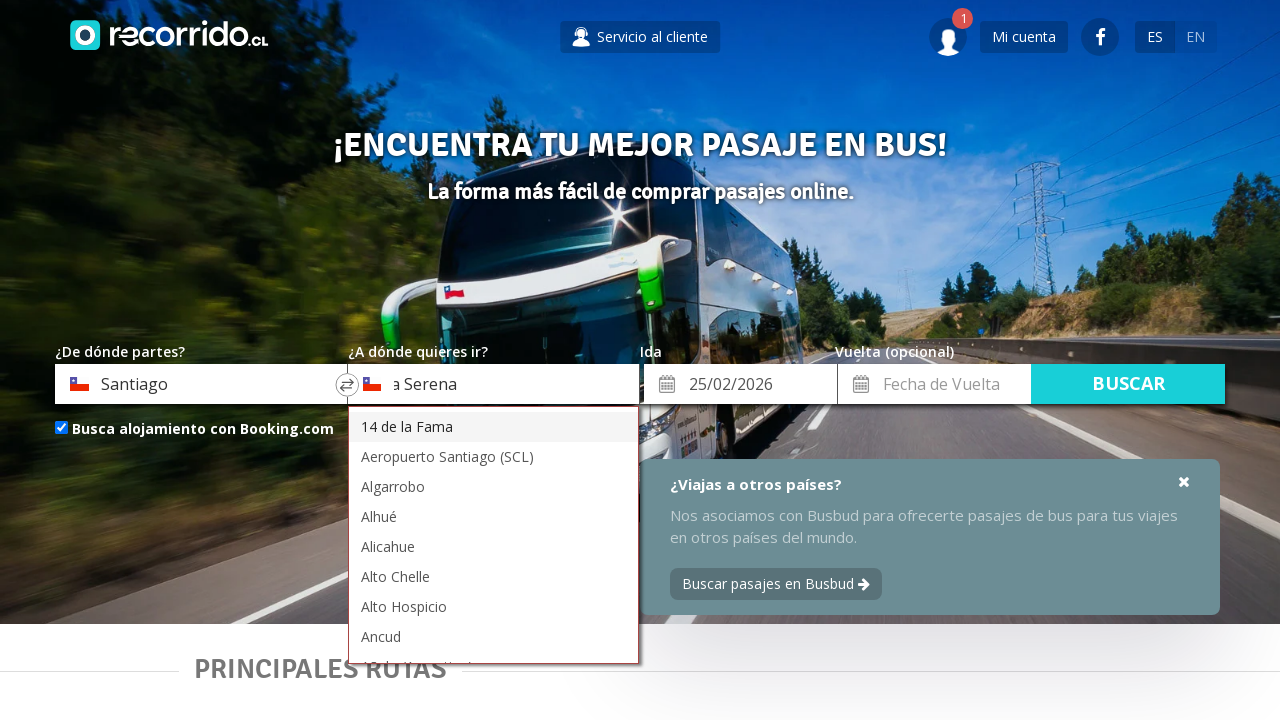

Pressed Enter to confirm arrival city selection on #bus_travel_destination_city_id-selectized
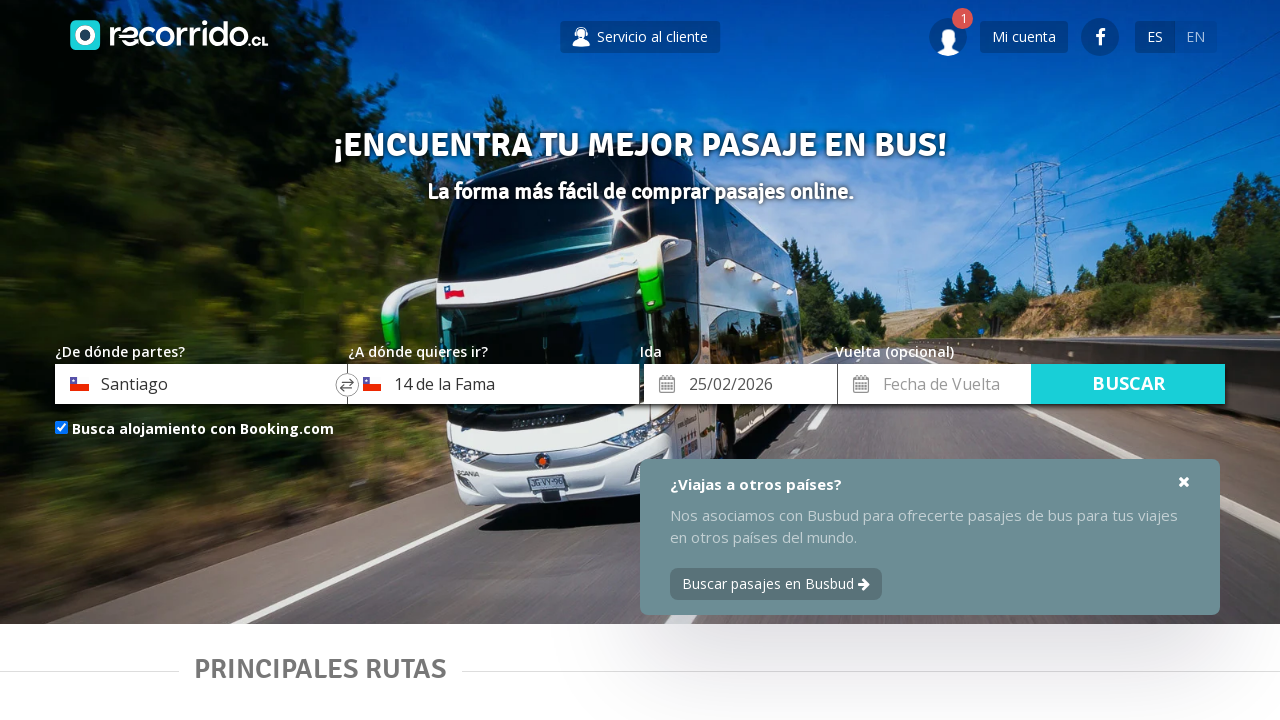

Cleared departure date field on #bus_travel_departure_date
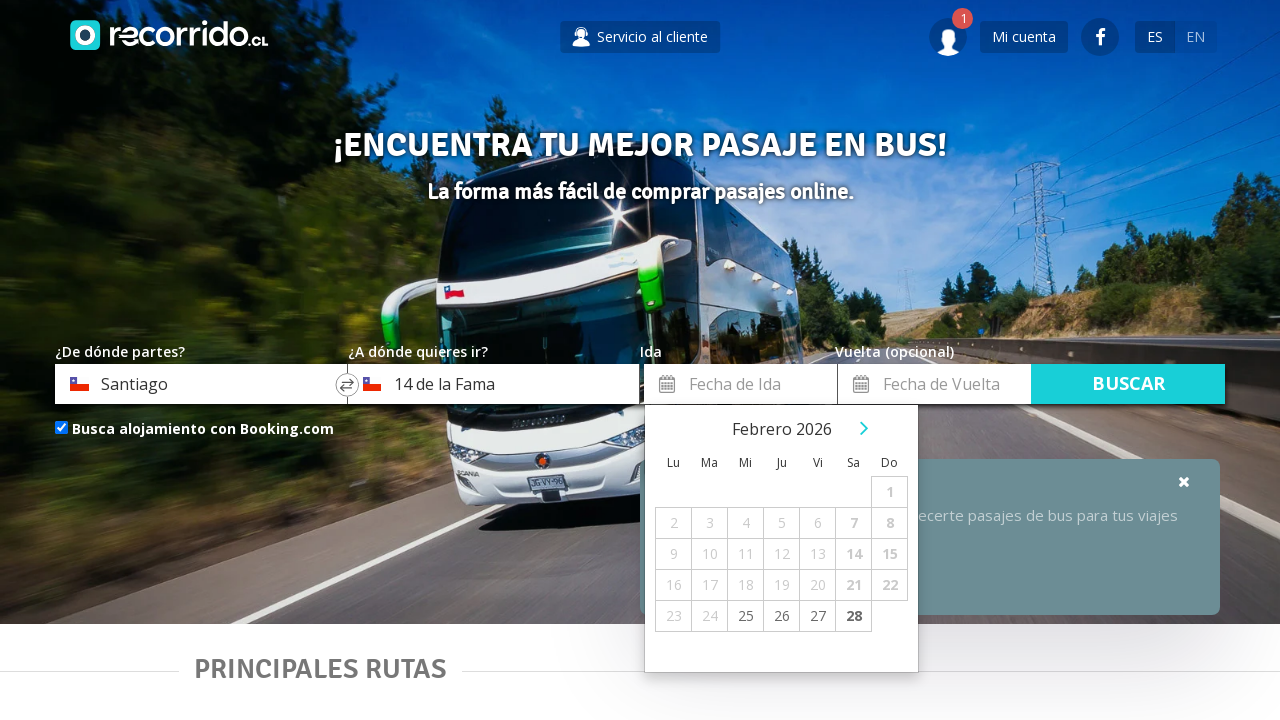

Filled departure date field with past date '25-02-2026' on #bus_travel_departure_date
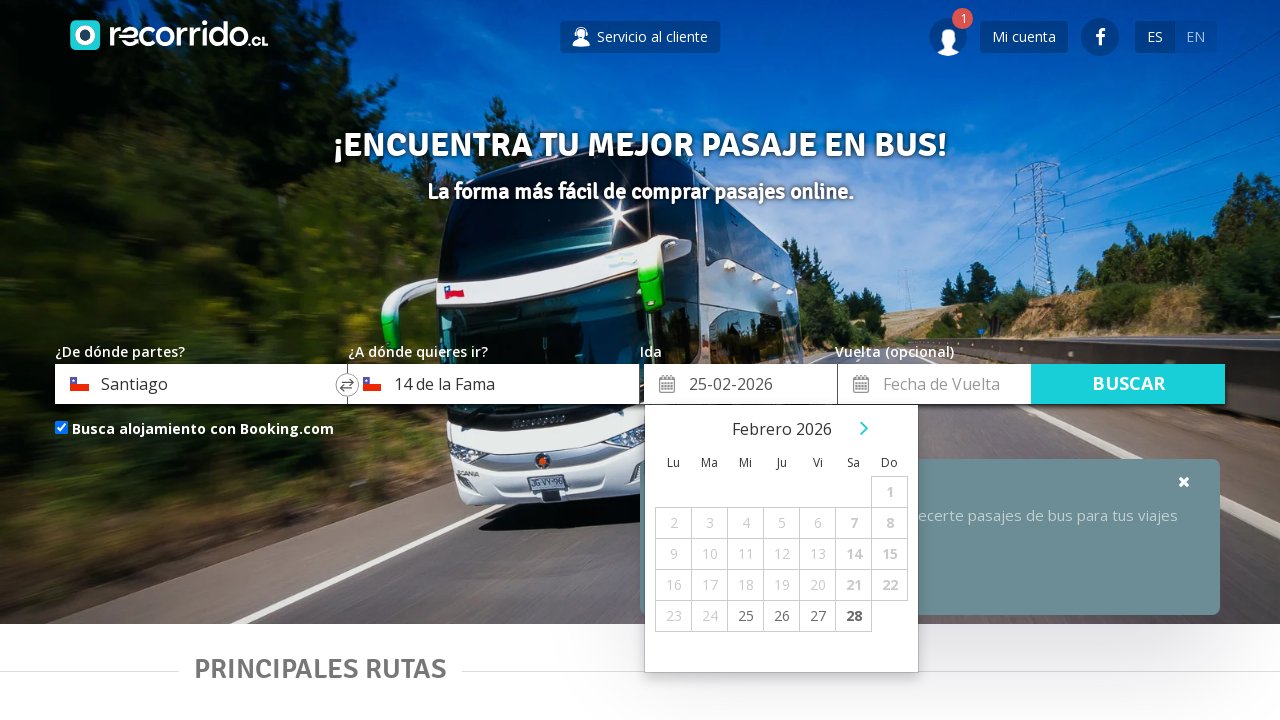

Clicked search button at (1128, 384) on #bus-search-submit
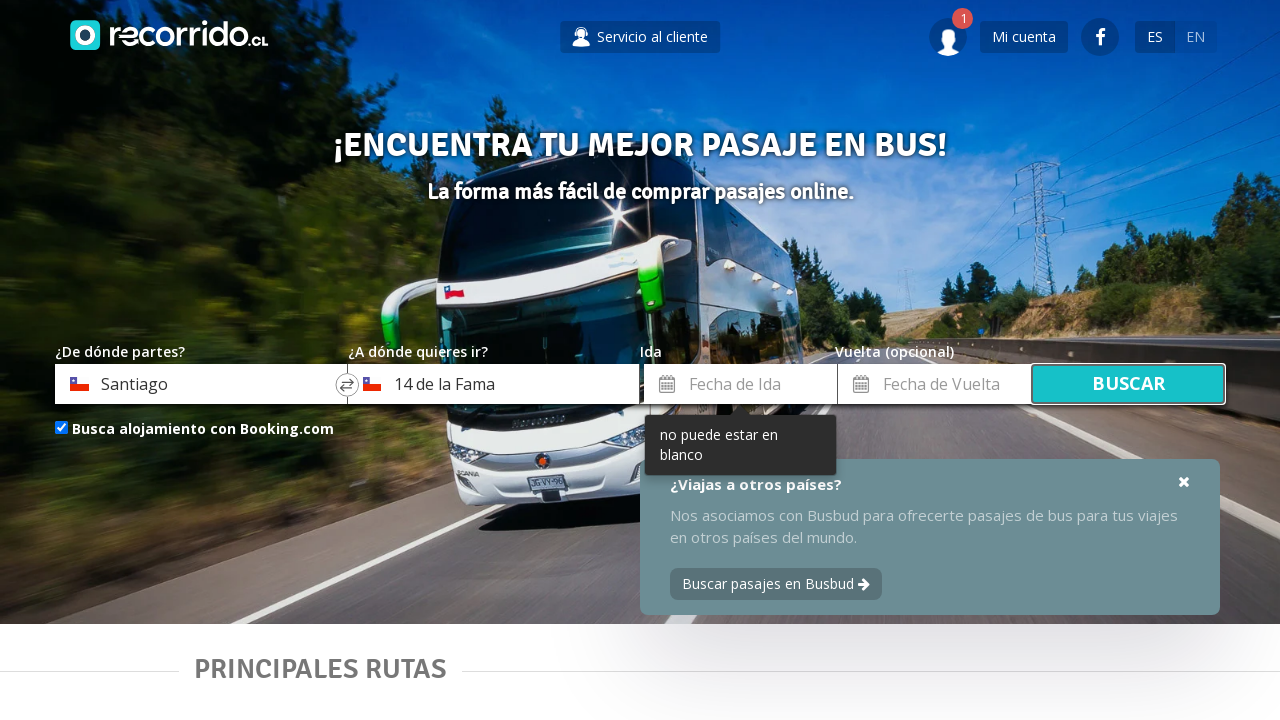

Waited for form processing
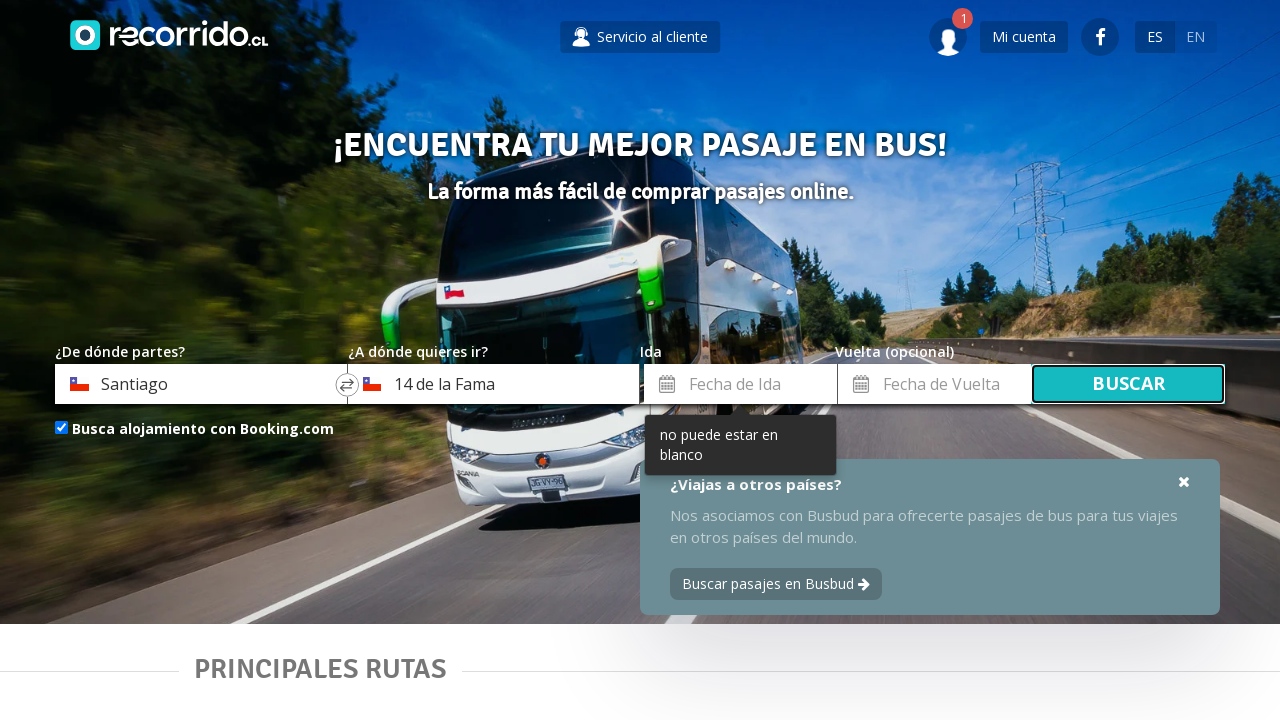

Retrieved departure date field value for validation
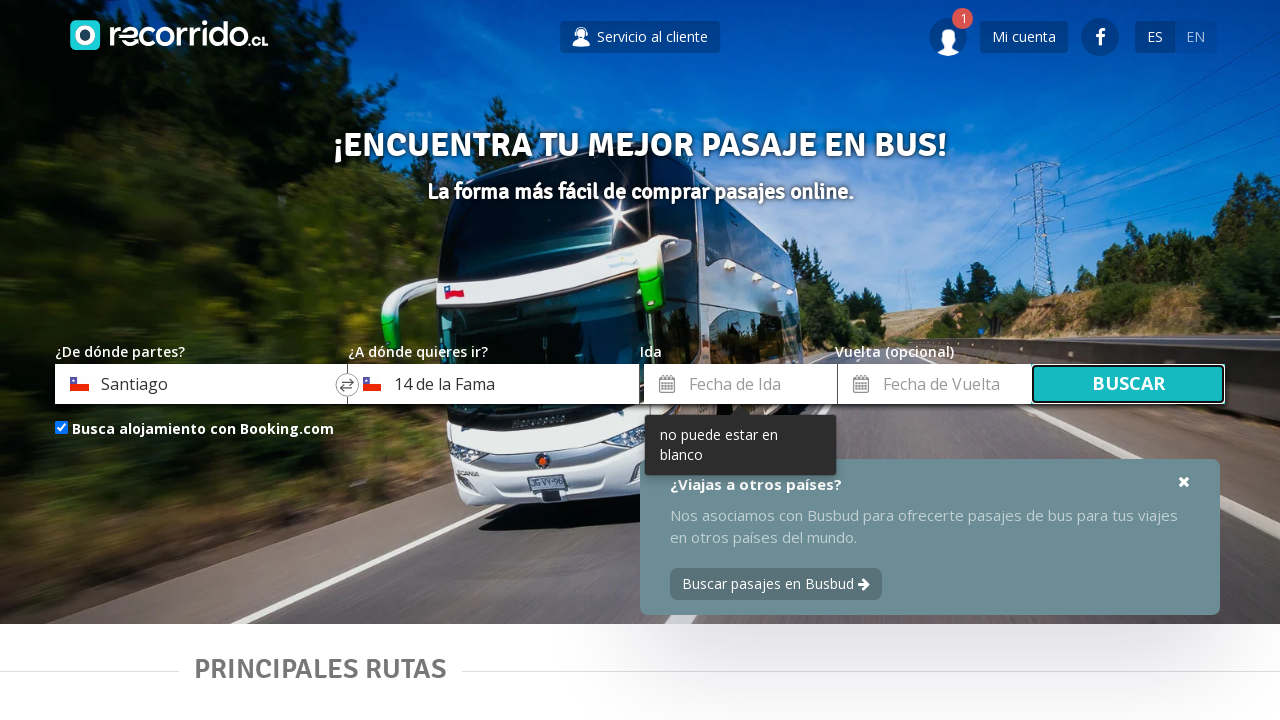

Verified that date field was cleared due to invalid past date
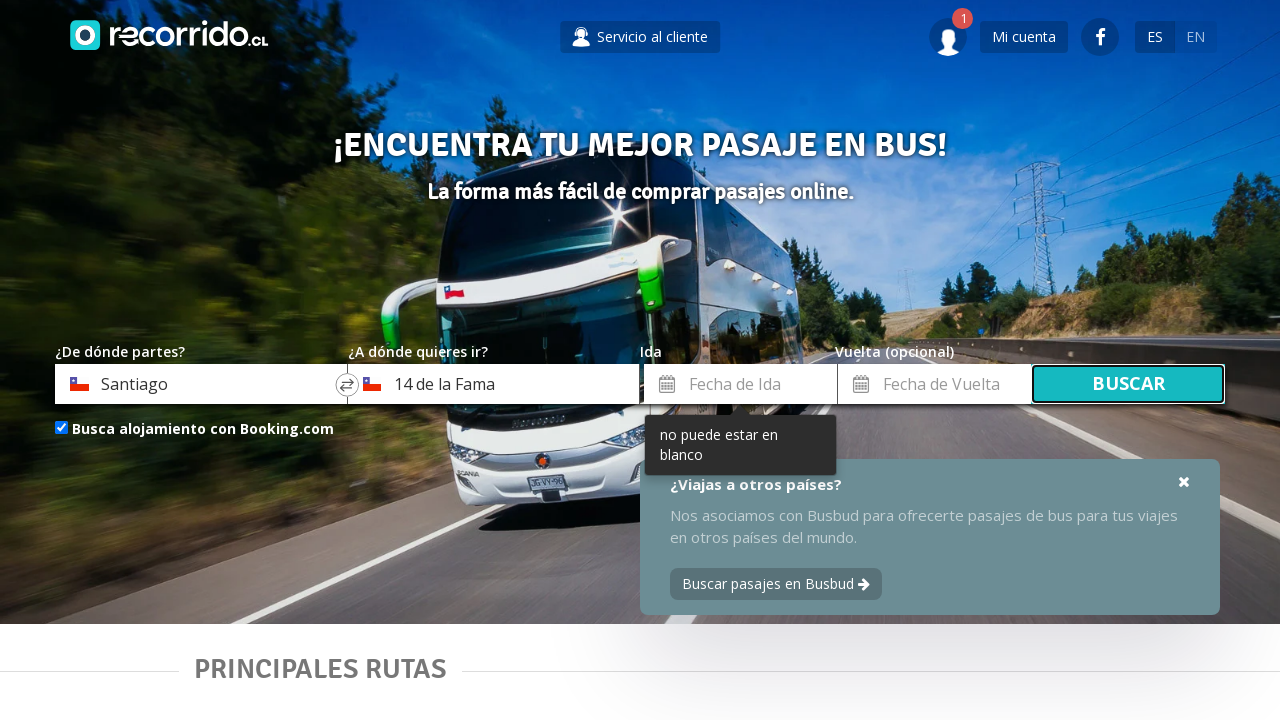

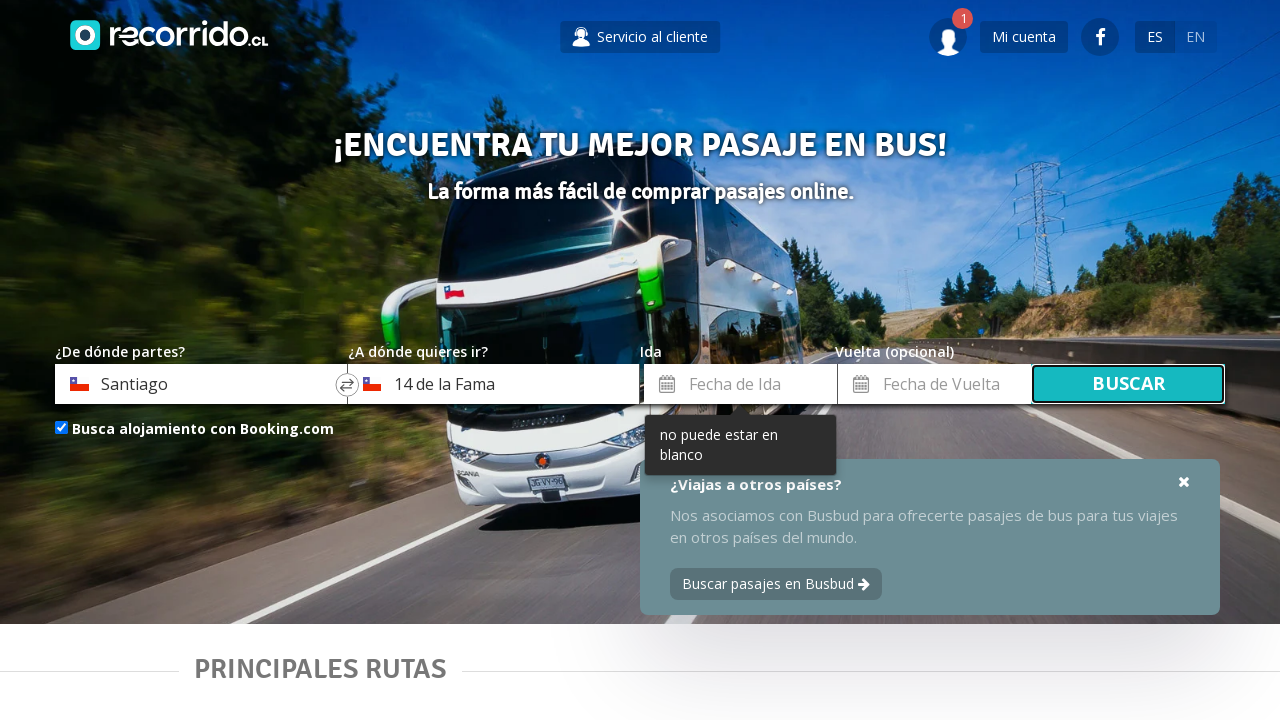